Tests browser window handling by clicking a link that opens a new window, then switches between the parent and child windows to verify the new window contains expected content.

Starting URL: https://the-internet.herokuapp.com/windows

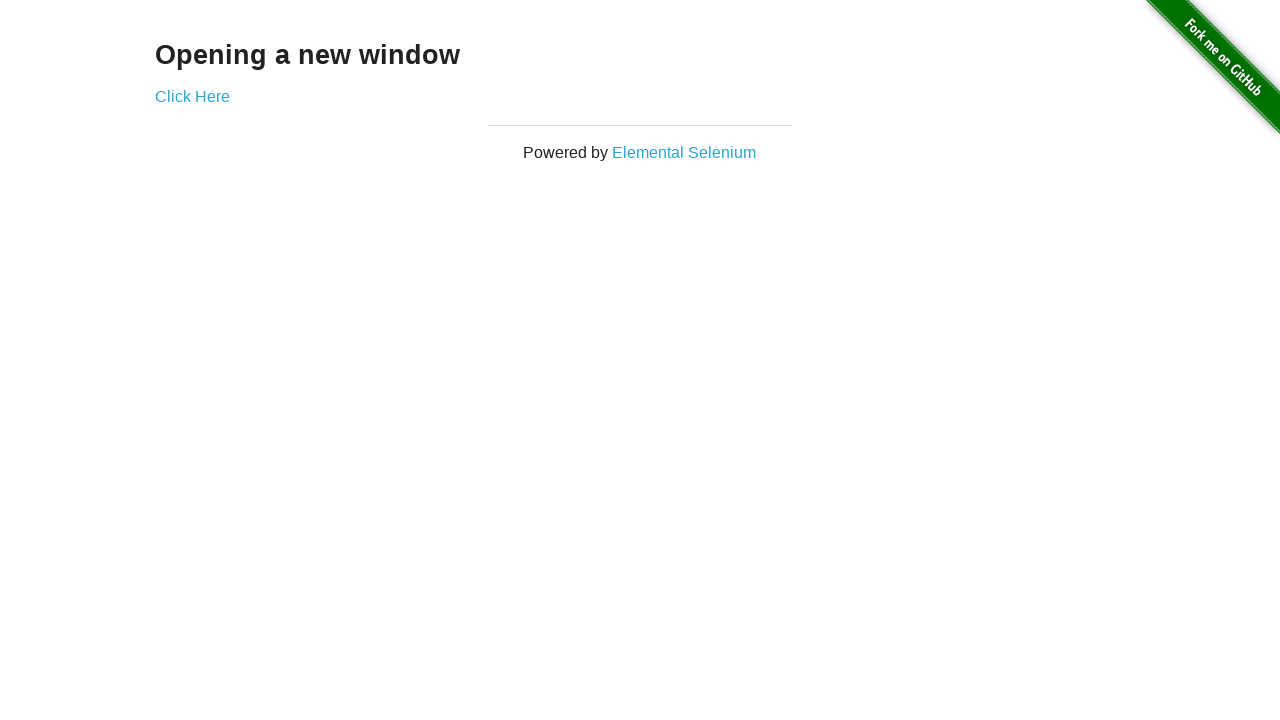

Clicked 'Click Here' link to open new window at (192, 96) on xpath=//a[text()='Click Here']
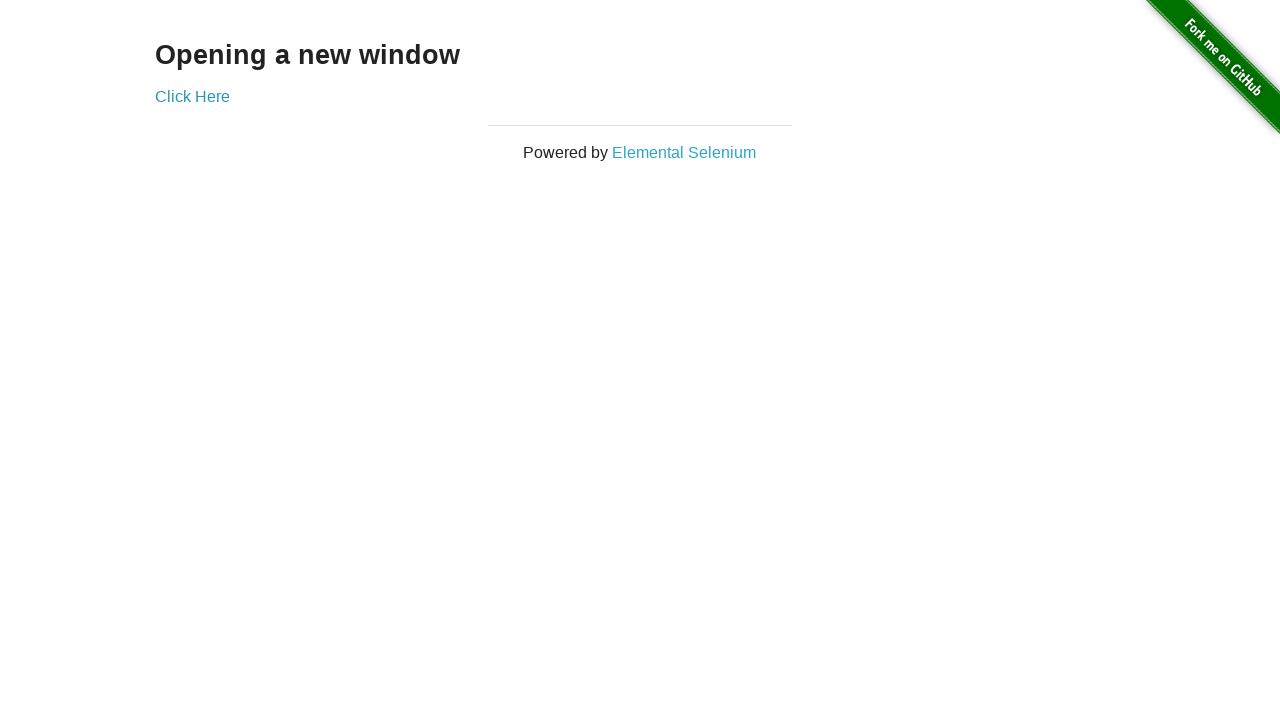

Captured new window page object
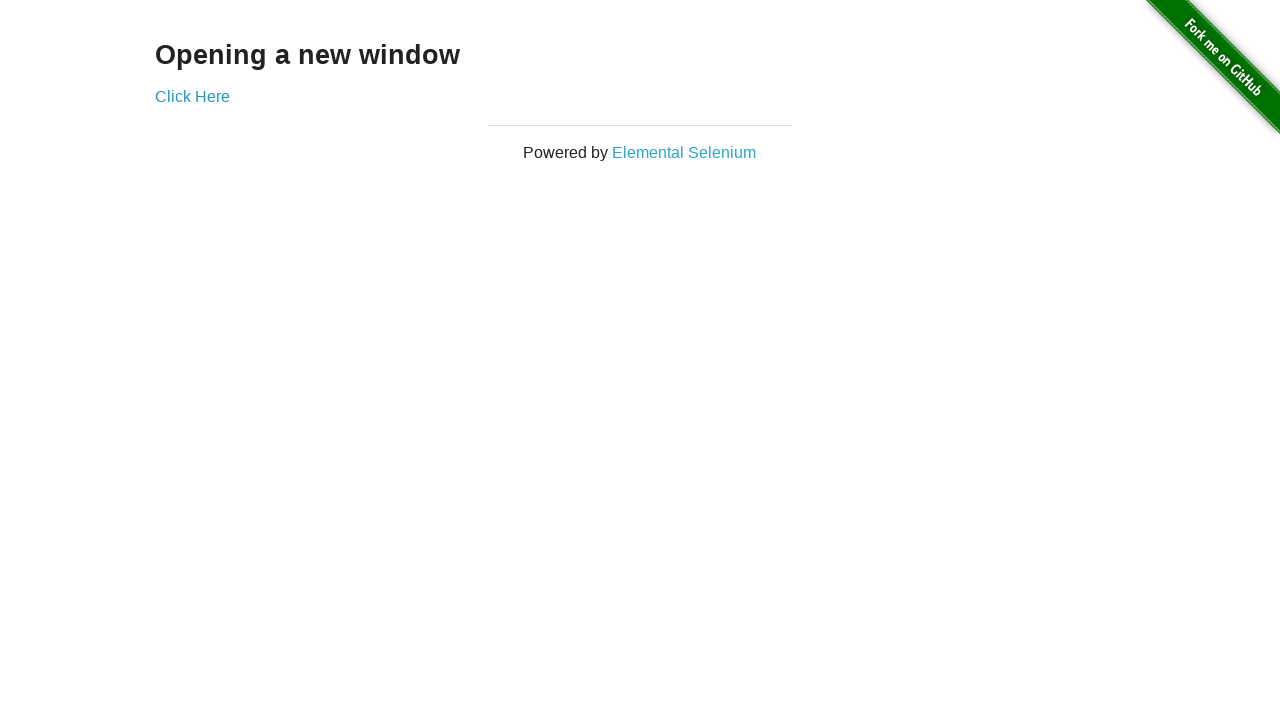

New window page loaded completely
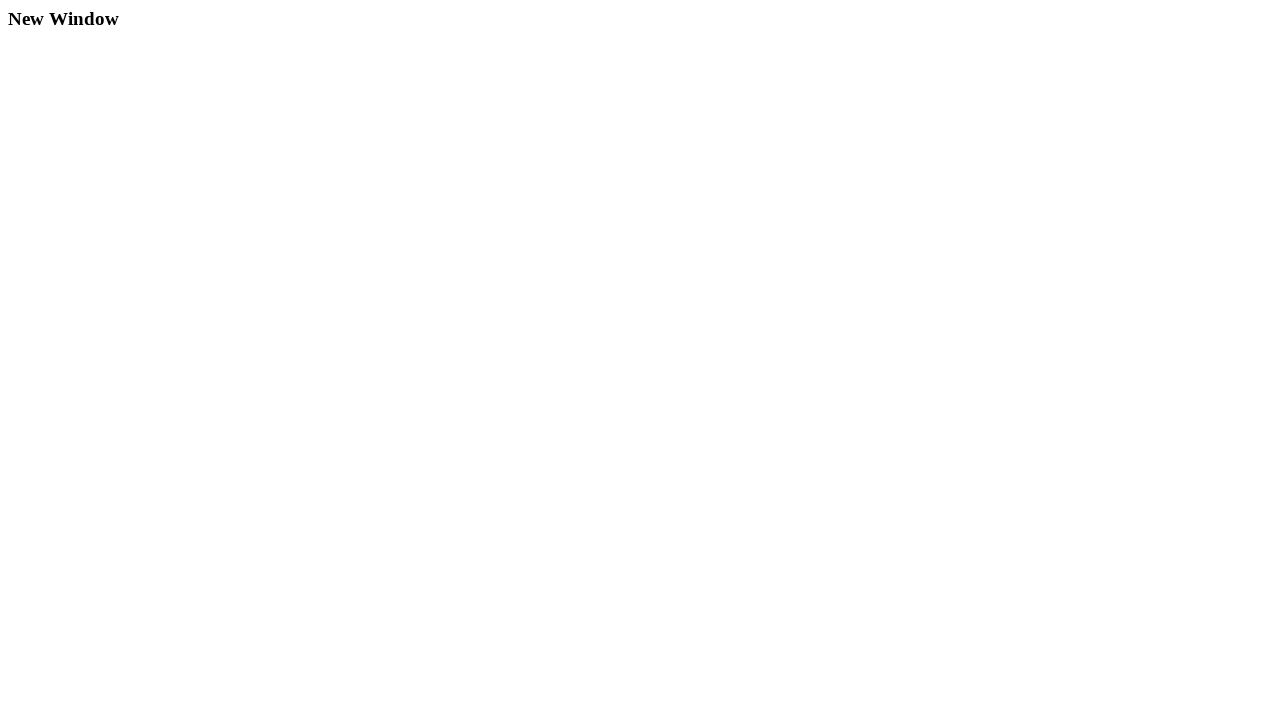

Verified 'New Window' text is present in new window
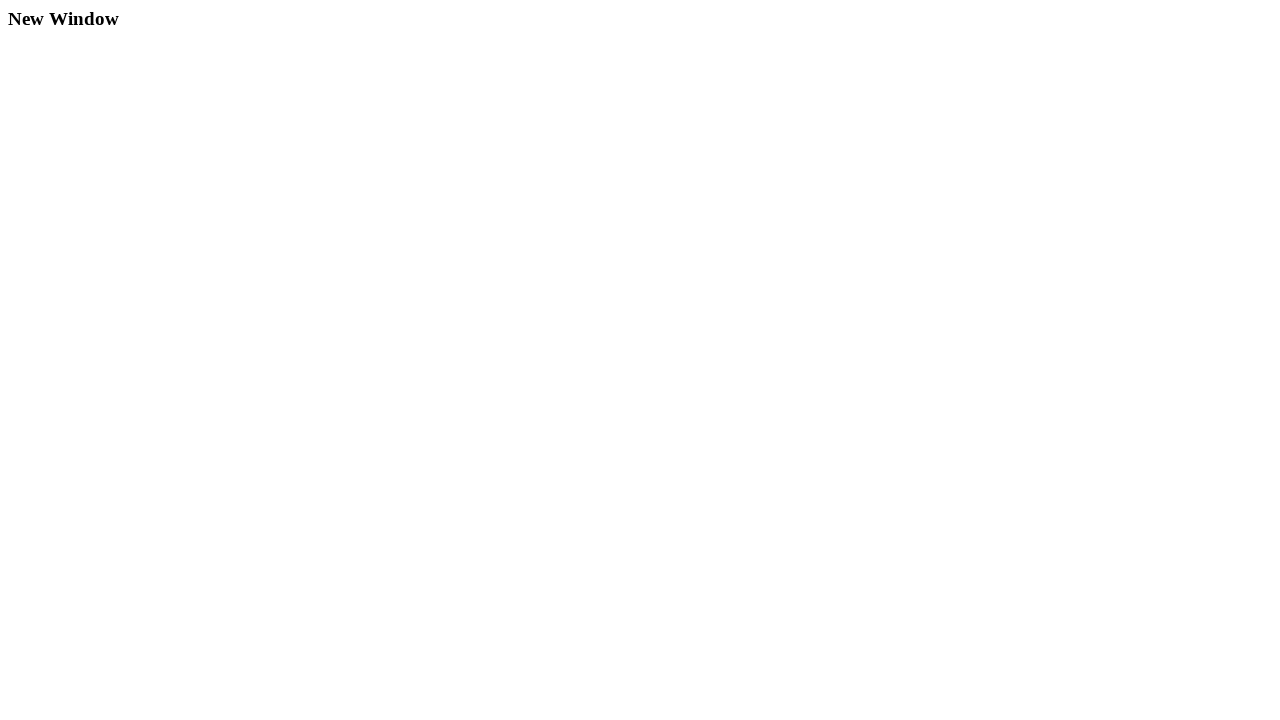

Switched back to parent window
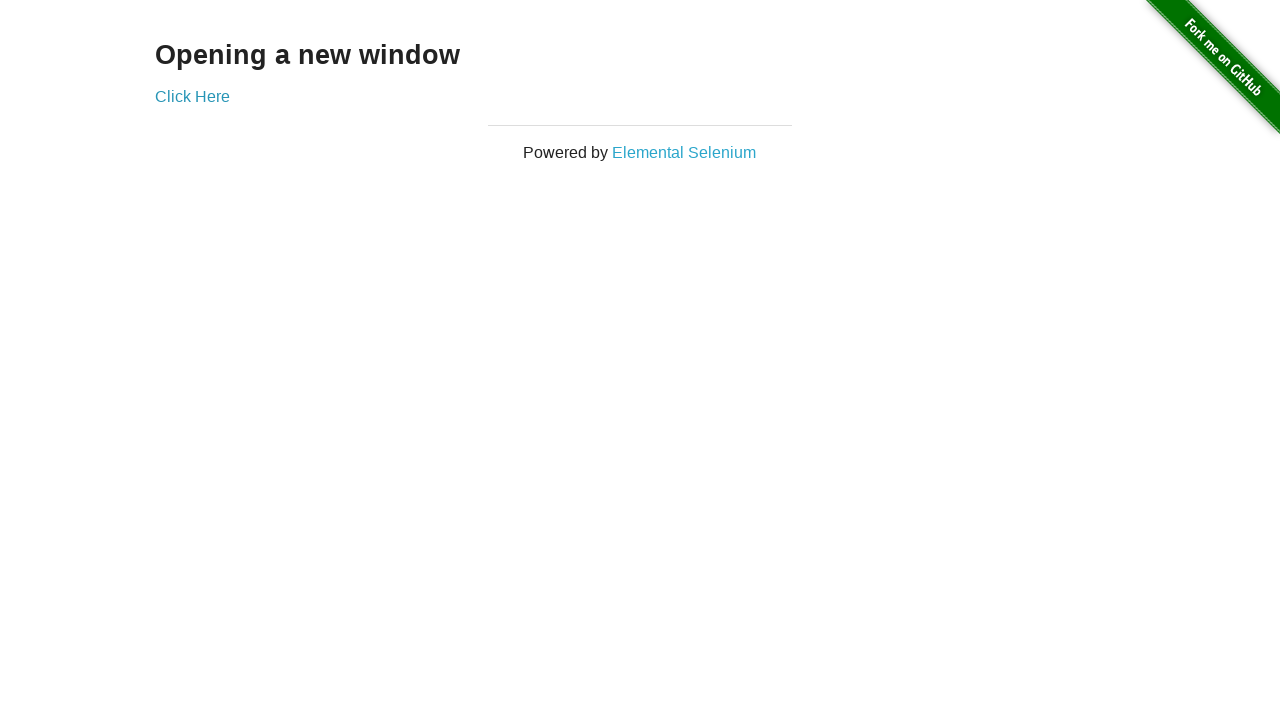

Closed the new window
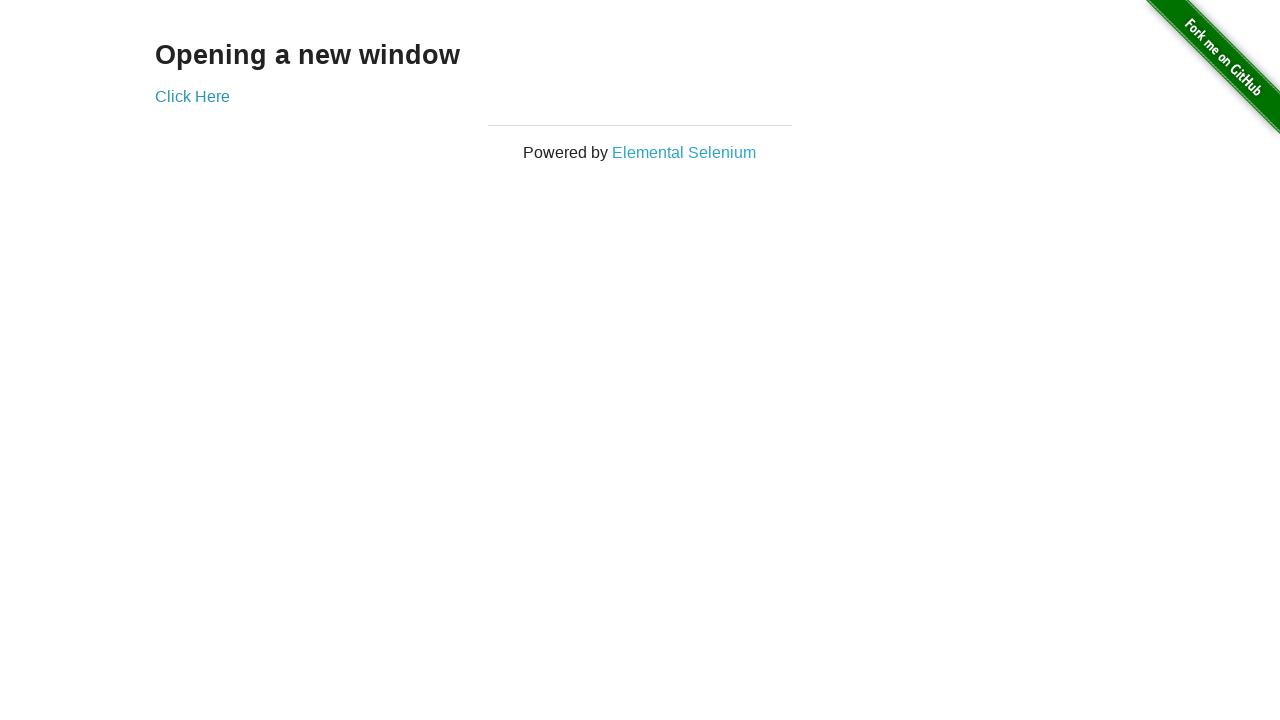

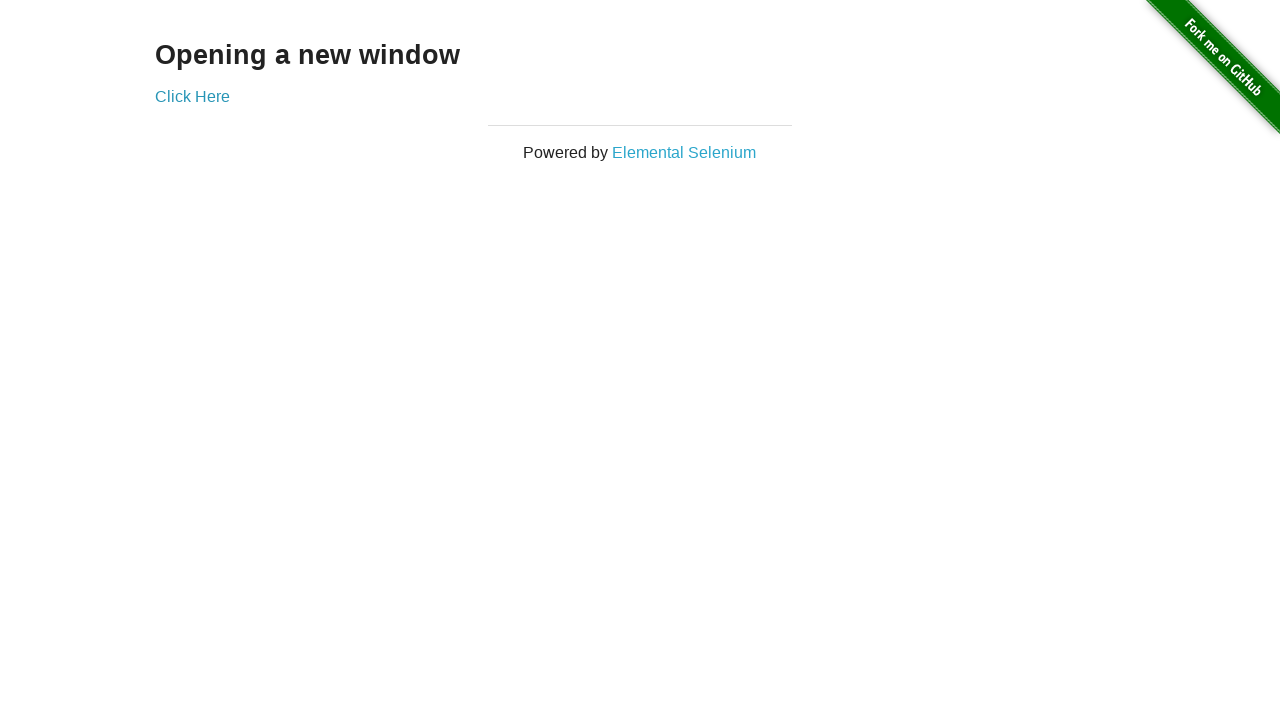